Tests dynamic button functionality by waiting for a button that appears after 5 seconds and clicking it

Starting URL: https://demoqa.com/dynamic-properties

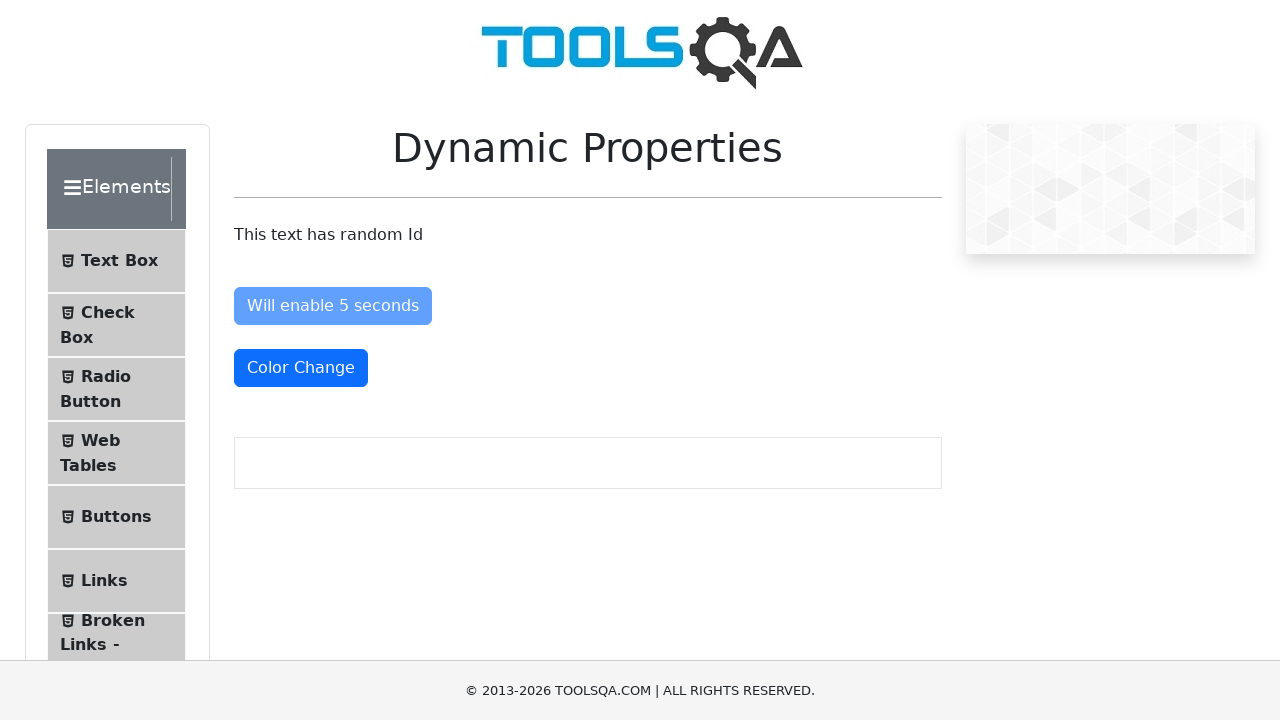

Navigated to dynamic properties test page
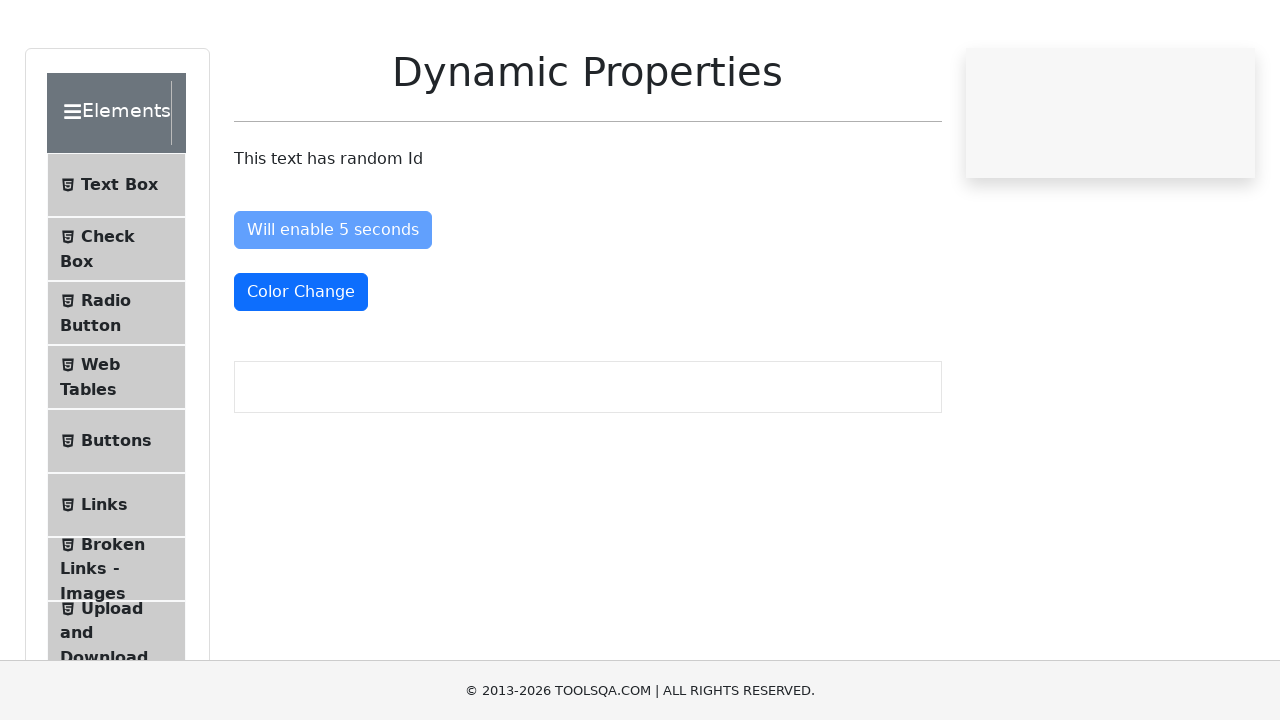

Waited for dynamic button to appear after 5 seconds
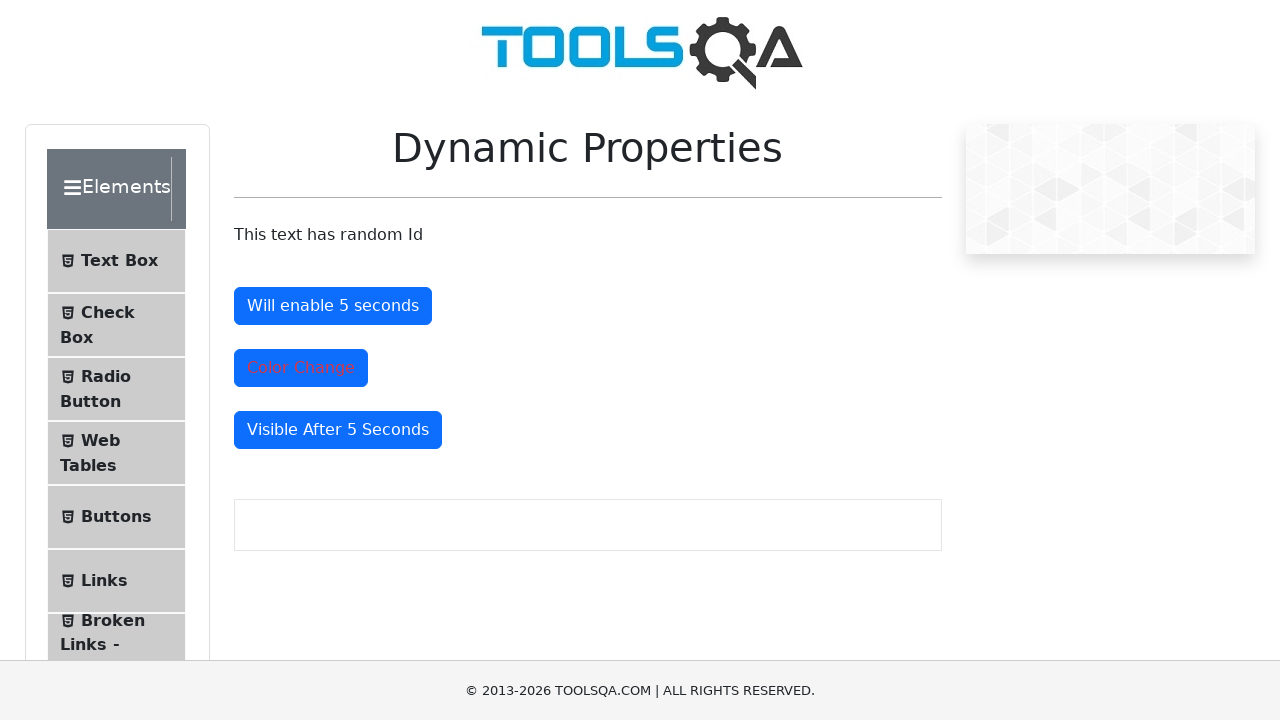

Clicked the dynamic button that appeared at (338, 430) on xpath=//button[@id='visibleAfter']
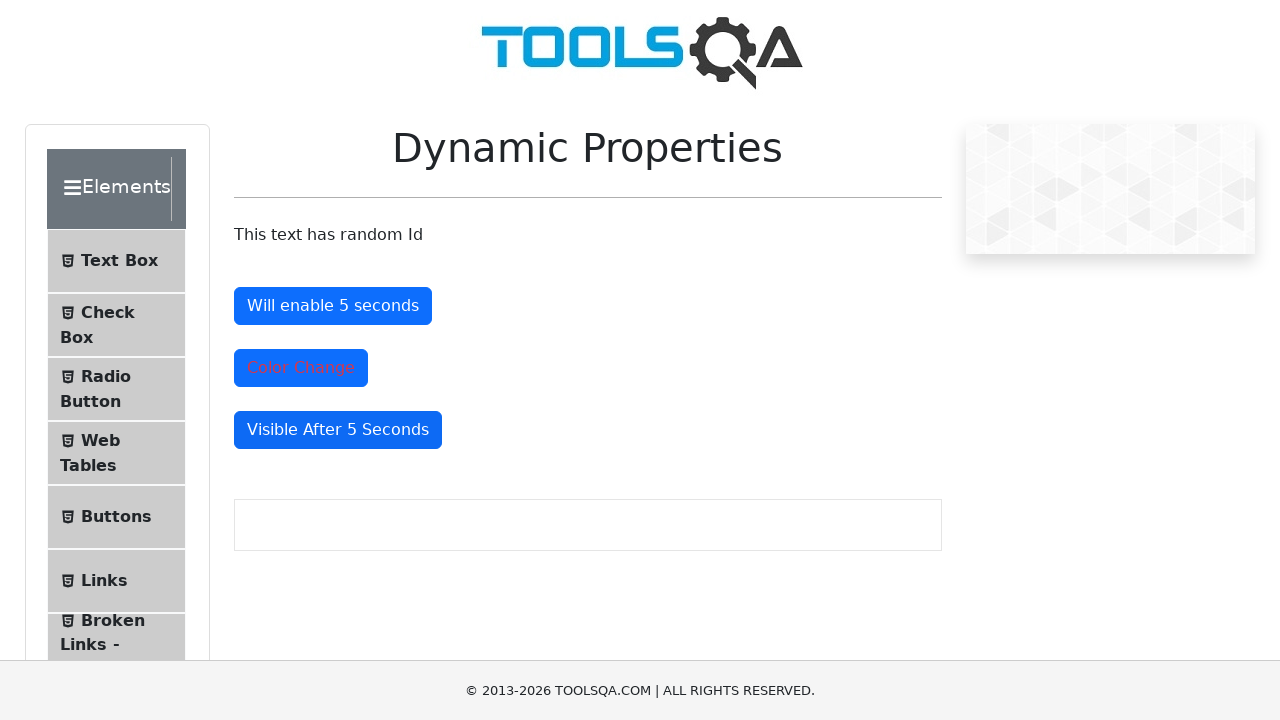

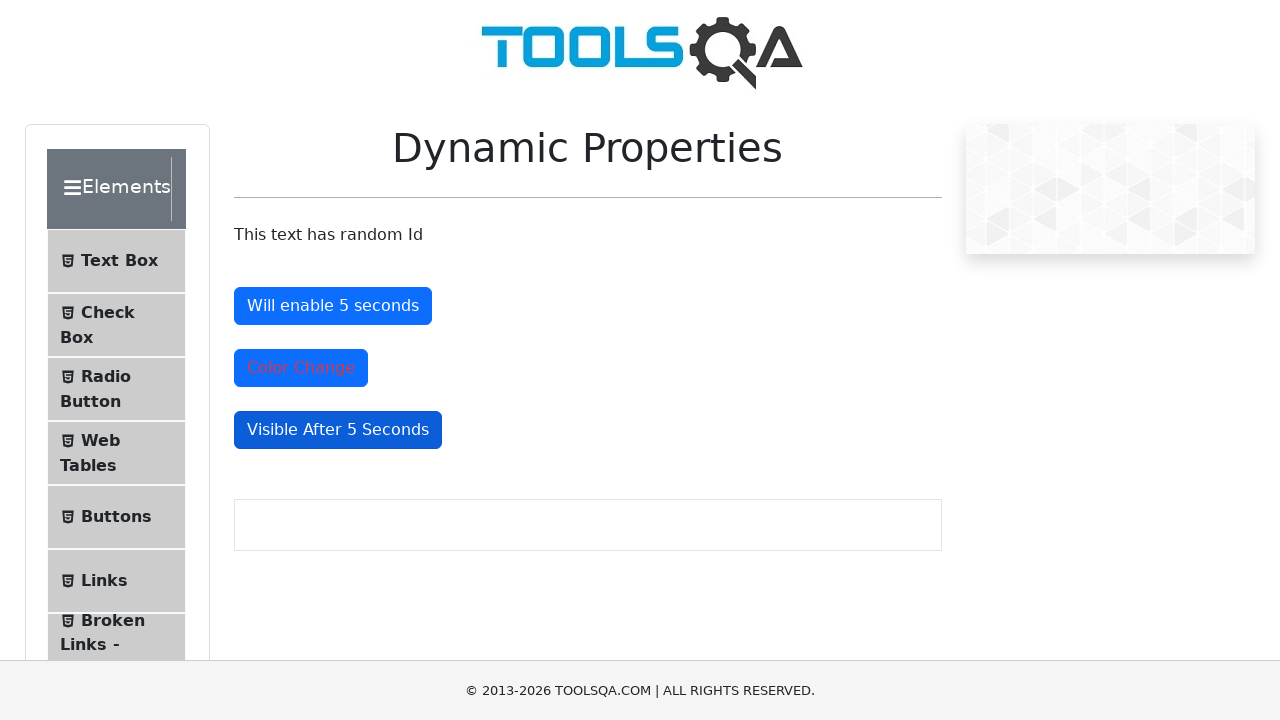